Tests adding specific grocery items (Cucumber, Brocolli, Beetroot) to a shopping cart by finding products on the page and clicking their "Add to cart" buttons

Starting URL: https://rahulshettyacademy.com/seleniumPractise/

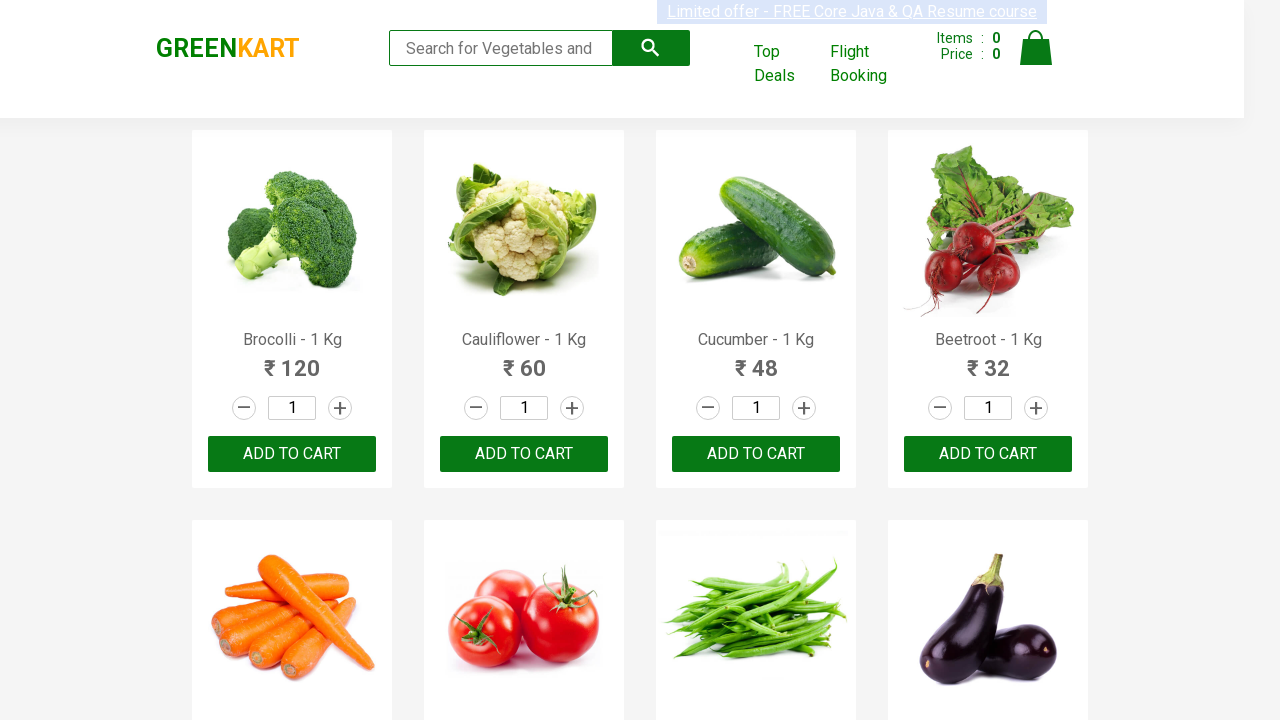

Waited for product names to load on the page
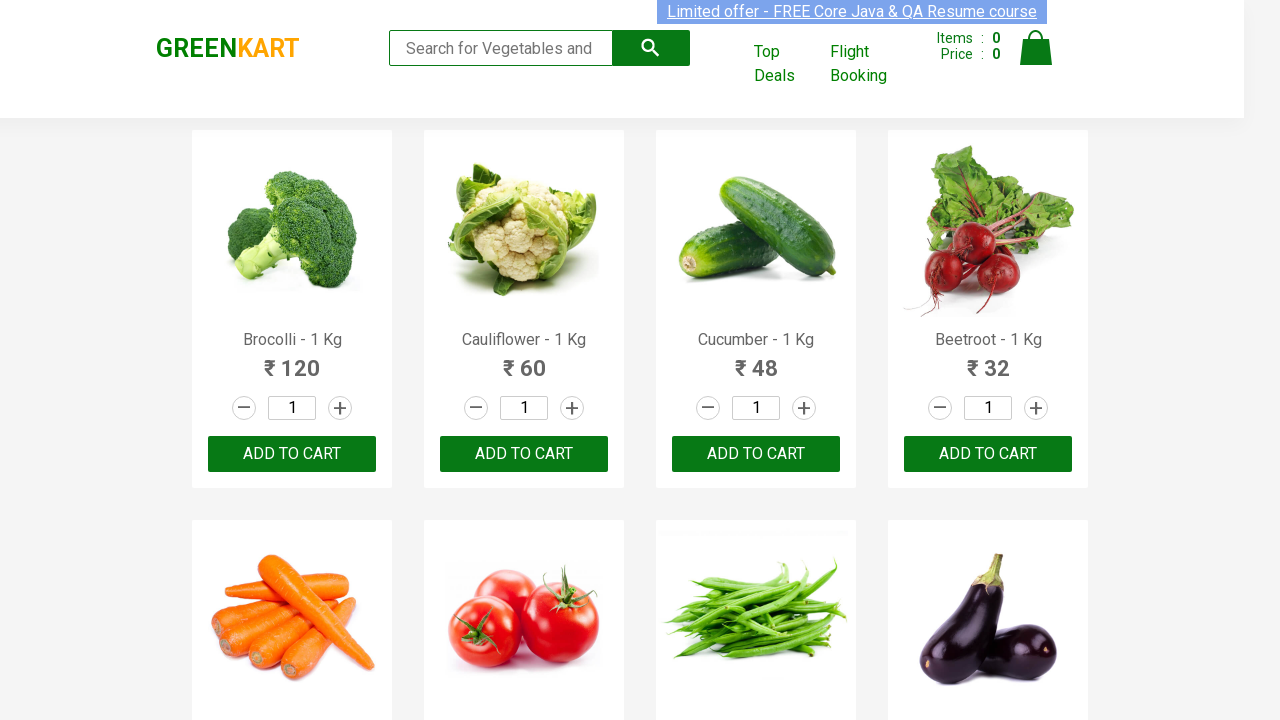

Located all product name elements on the page
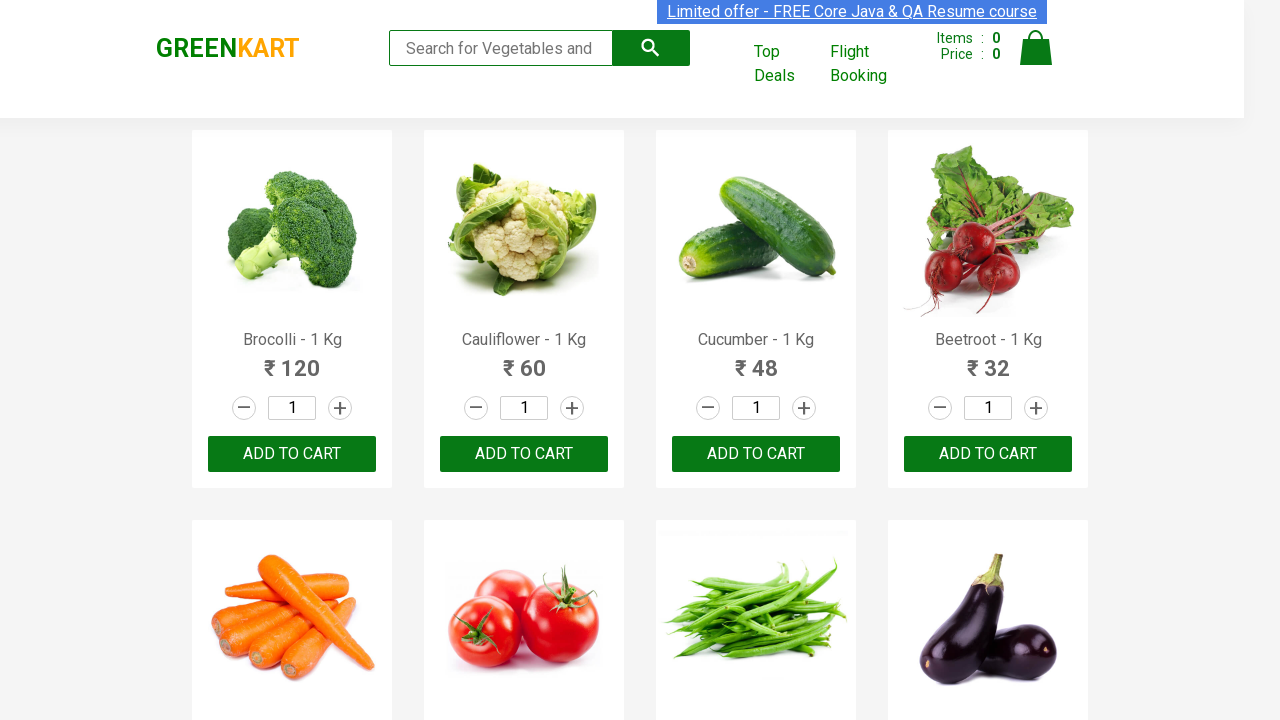

Located all 'Add to cart' buttons on the page
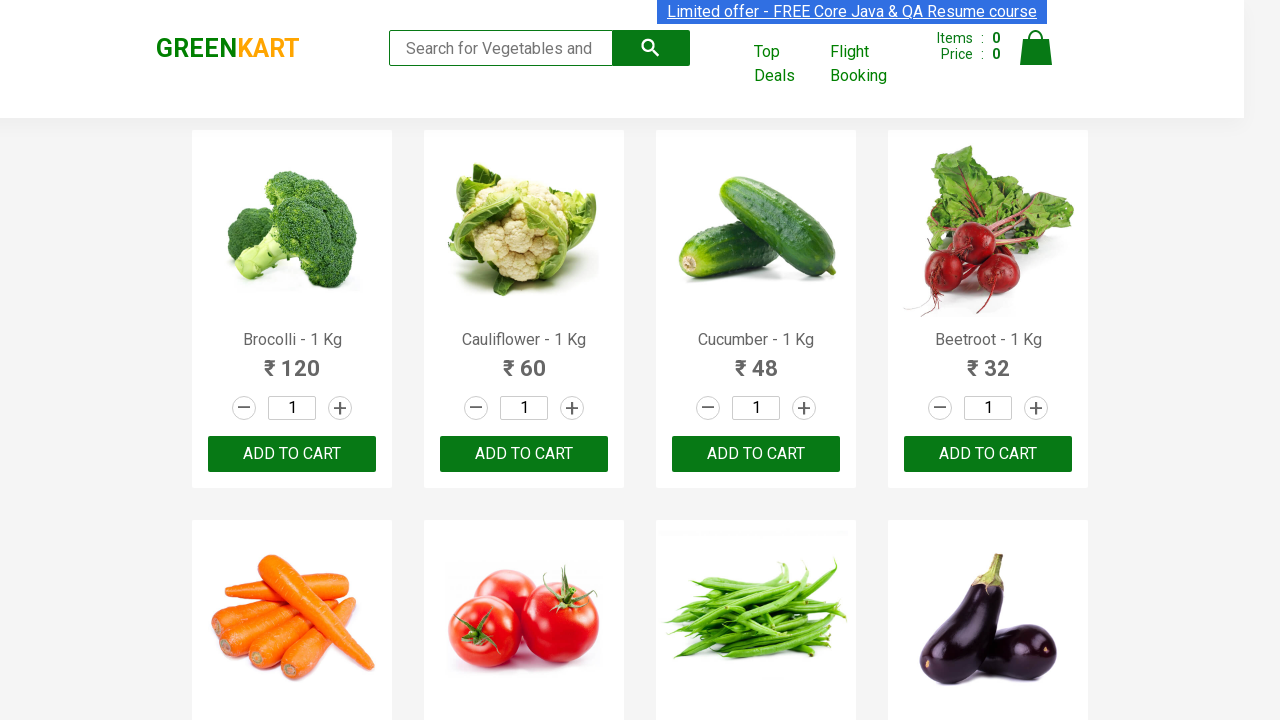

Clicked 'Add to cart' button for Brocolli at (292, 454) on xpath=//div[@class='product-action']/button >> nth=0
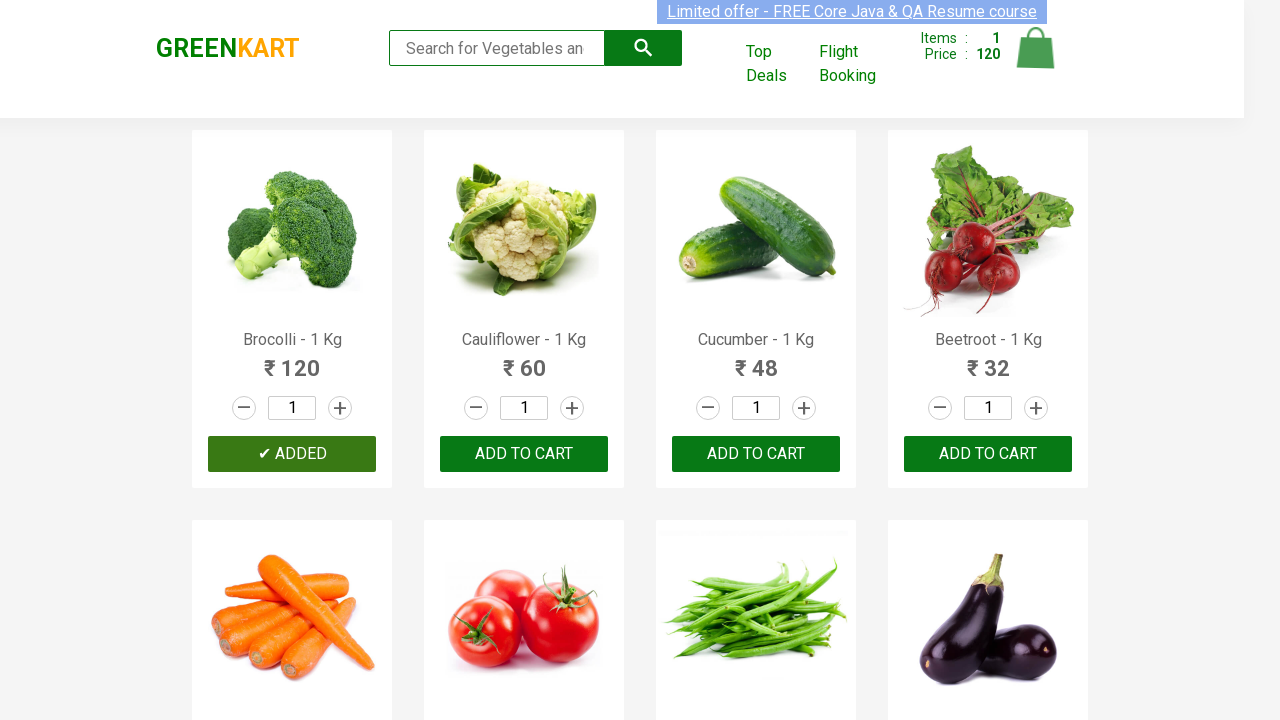

Clicked 'Add to cart' button for Cucumber at (756, 454) on xpath=//div[@class='product-action']/button >> nth=2
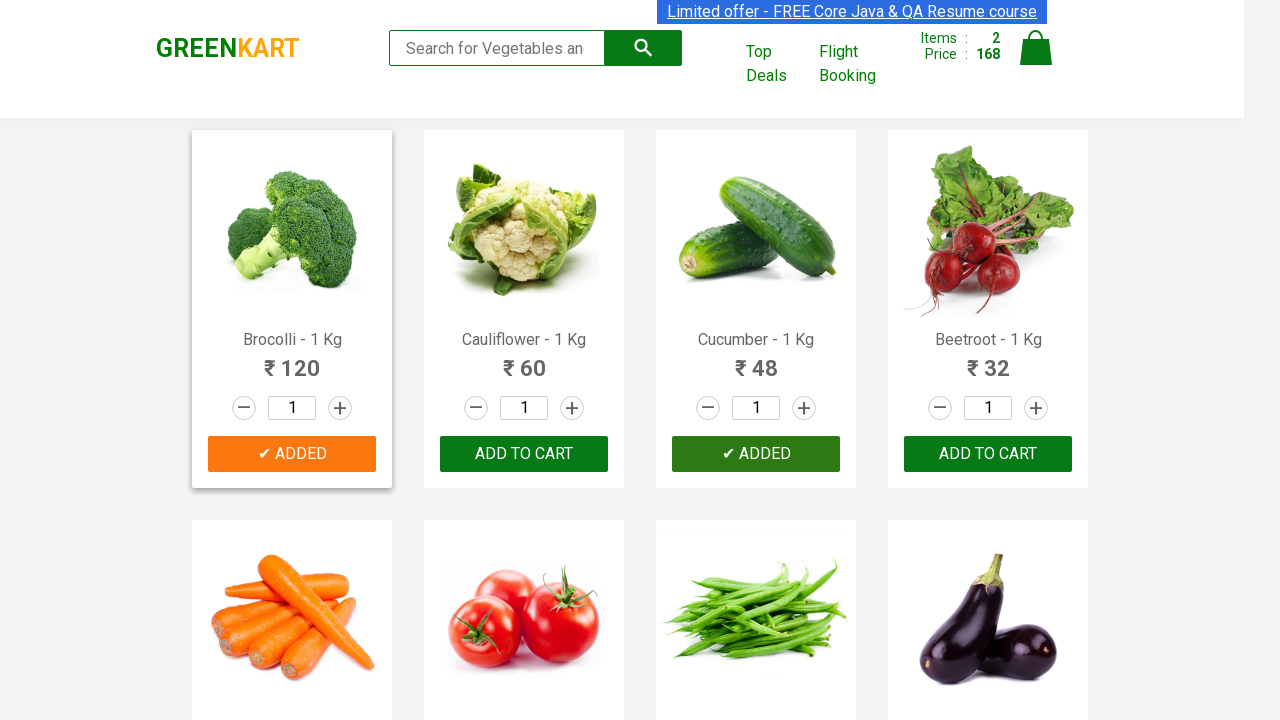

Clicked 'Add to cart' button for Beetroot at (988, 454) on xpath=//div[@class='product-action']/button >> nth=3
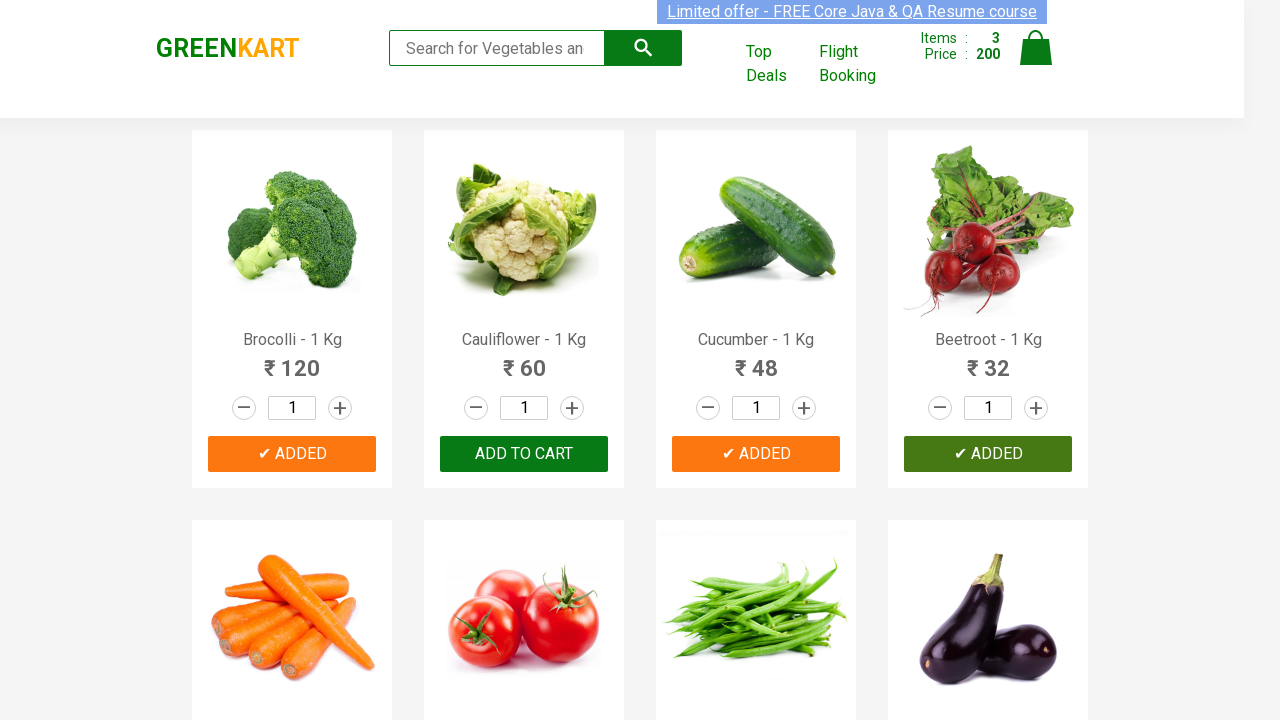

All 3 required items have been added to cart
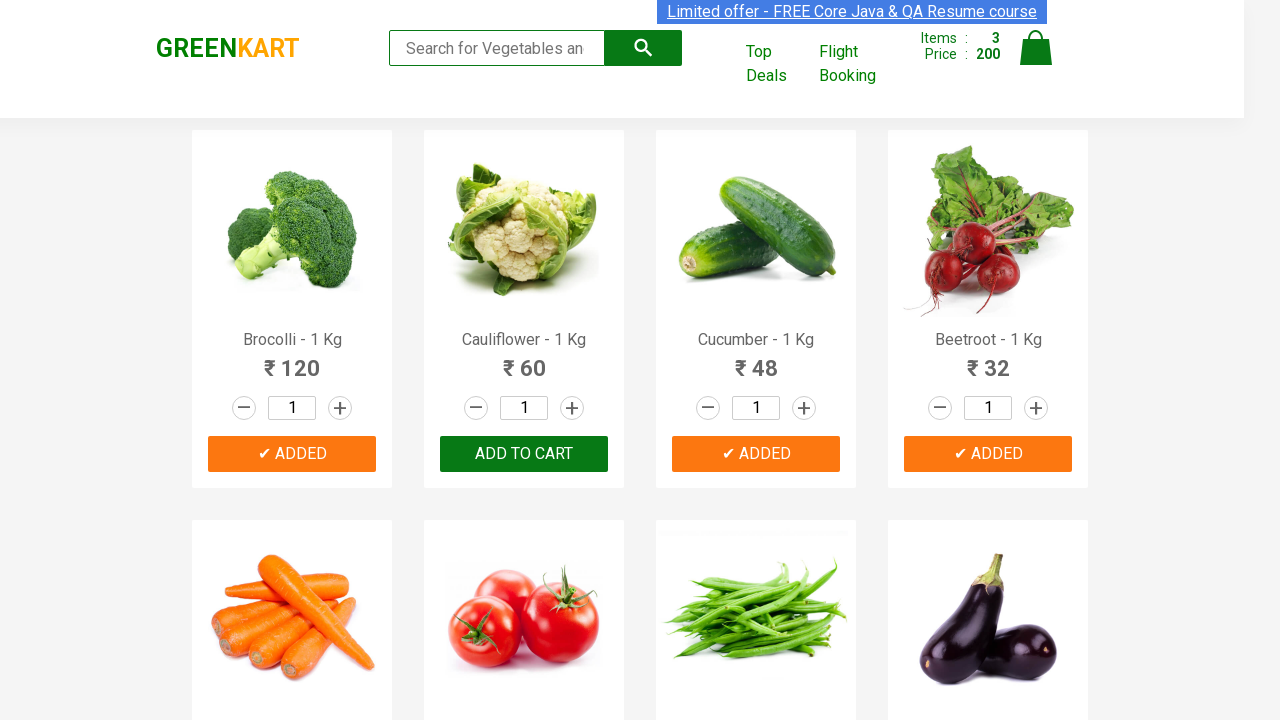

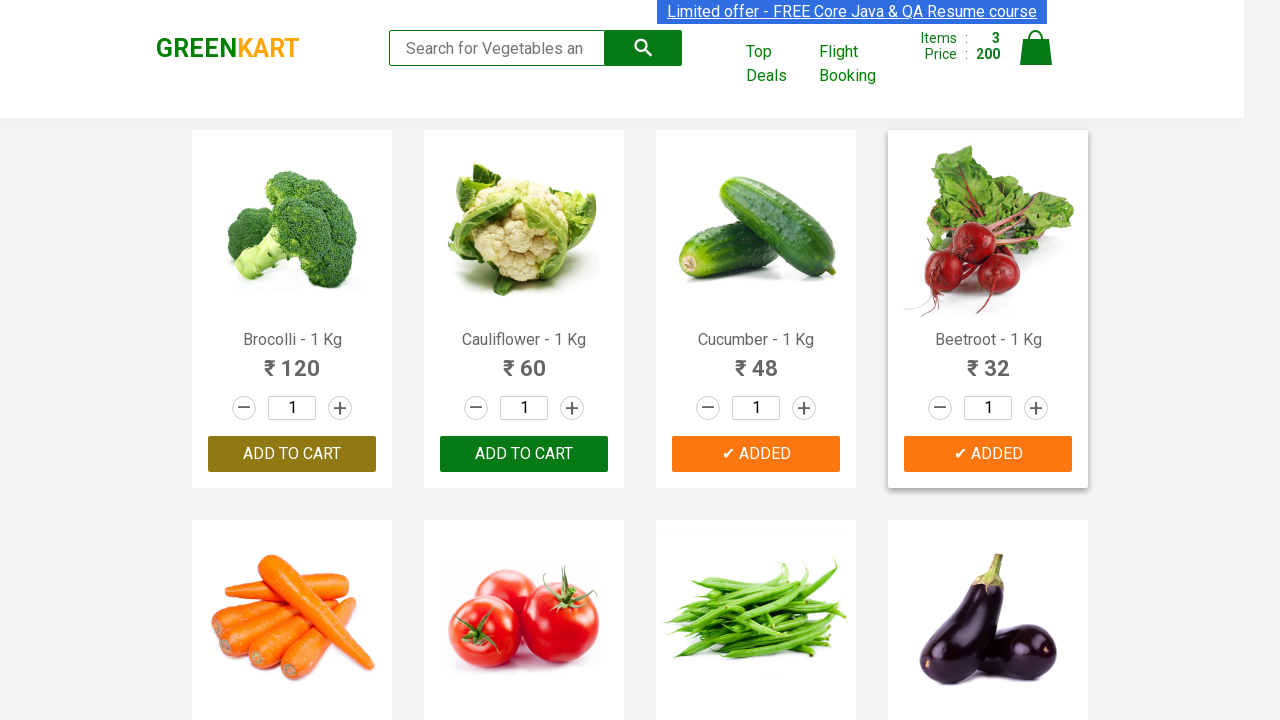